Solves a math captcha by reading a value, calculating the result using a logarithmic formula, and submitting the answer along with checking a robot checkbox and radio button

Starting URL: https://suninjuly.github.io/math.html

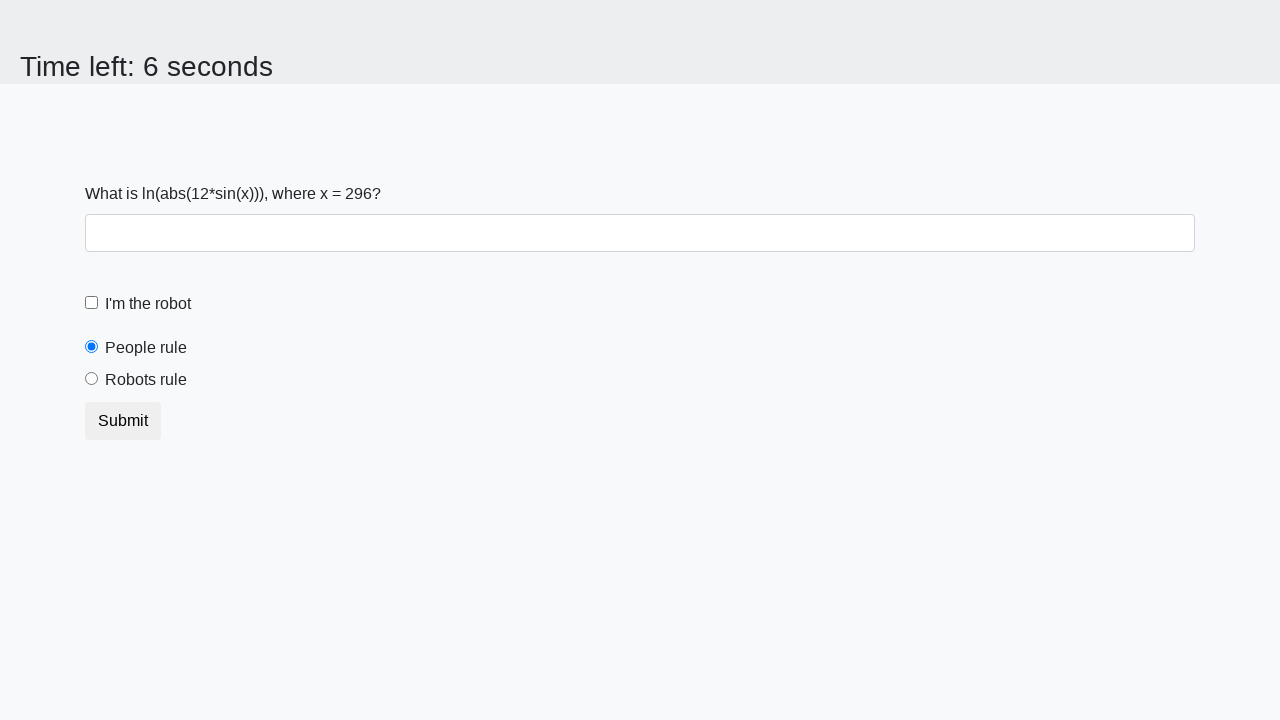

Clicked the robot checkbox at (92, 303) on #robotCheckbox
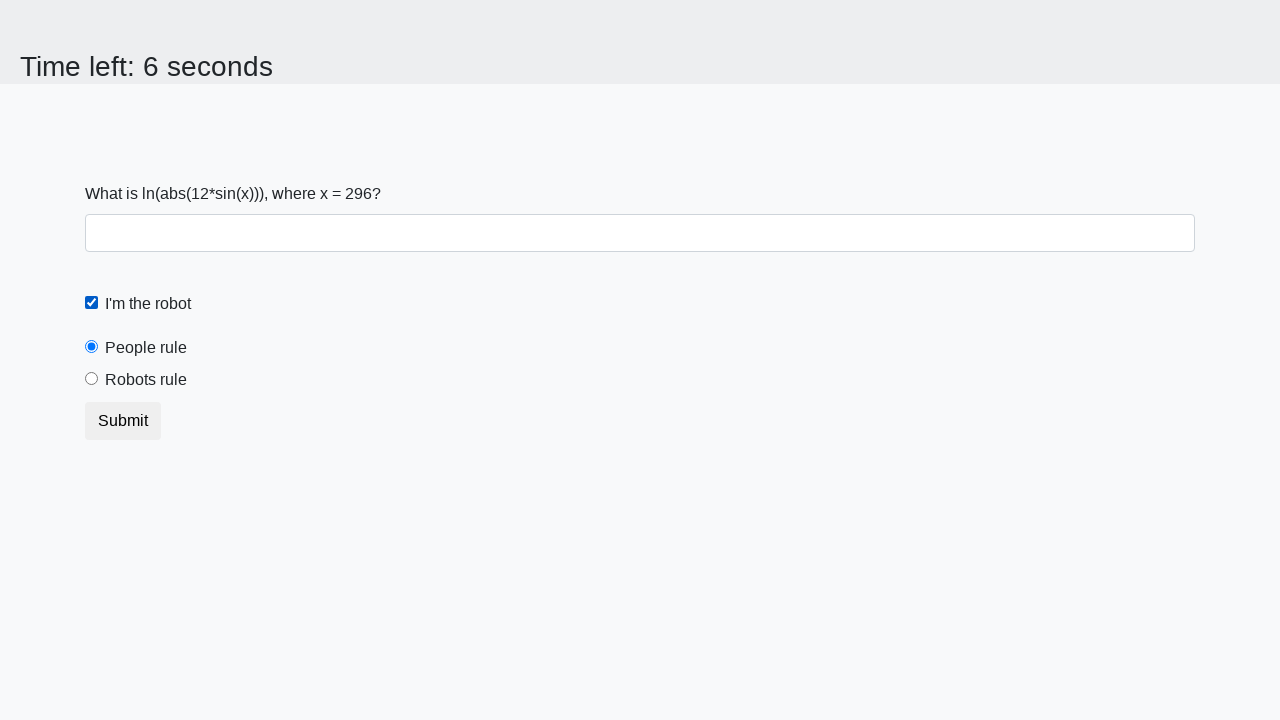

Retrieved the math captcha value from the page
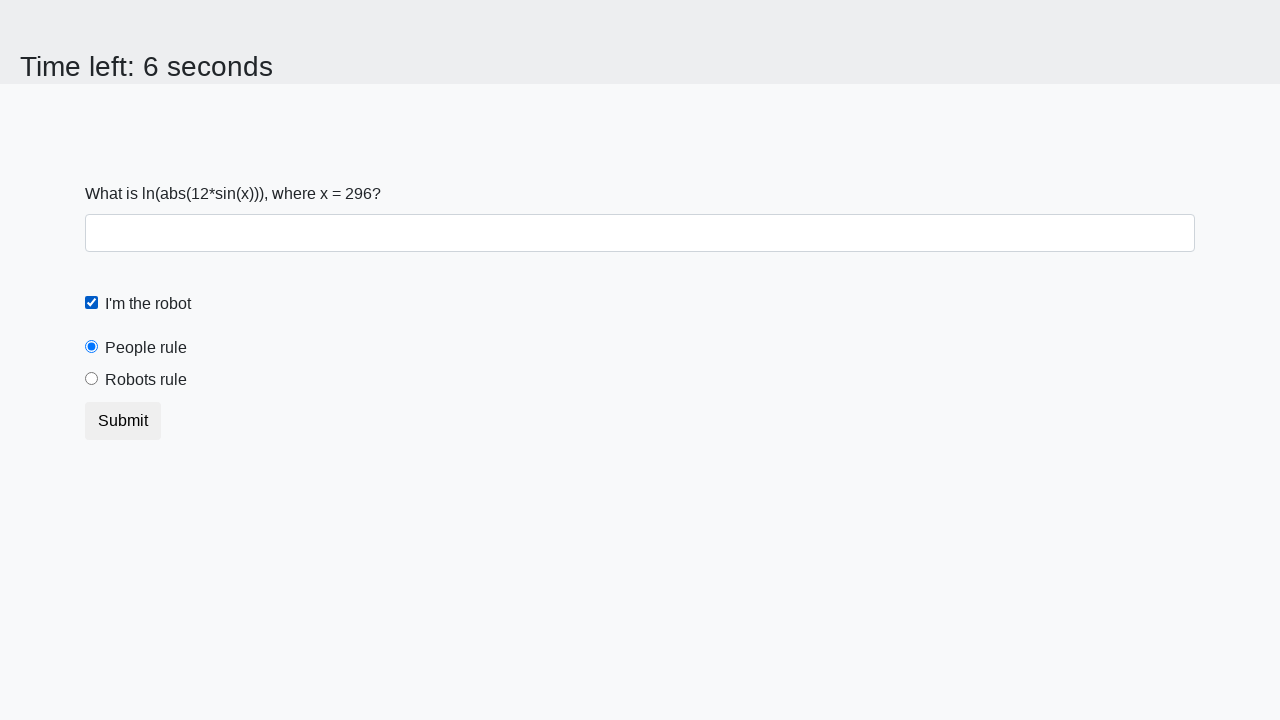

Calculated answer using logarithmic formula: log(|12*sin(296)|) = 2.0335461532404766
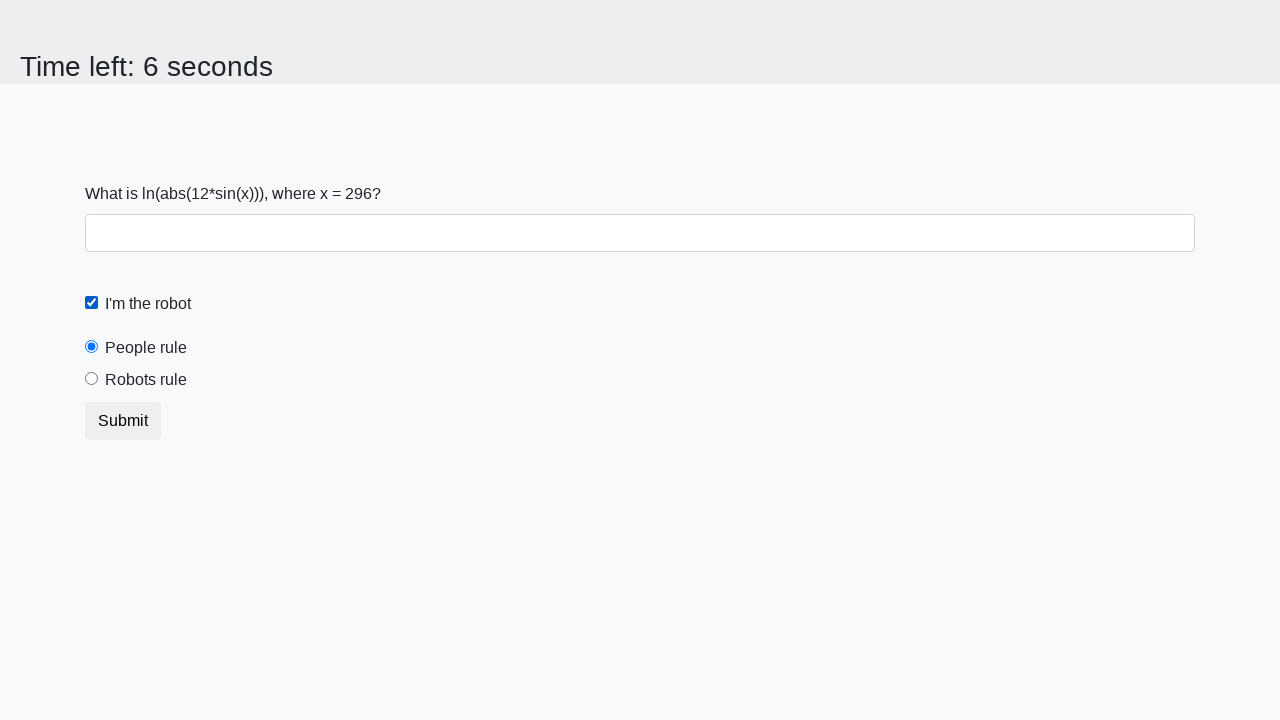

Filled in the calculated answer in the answer field on #answer
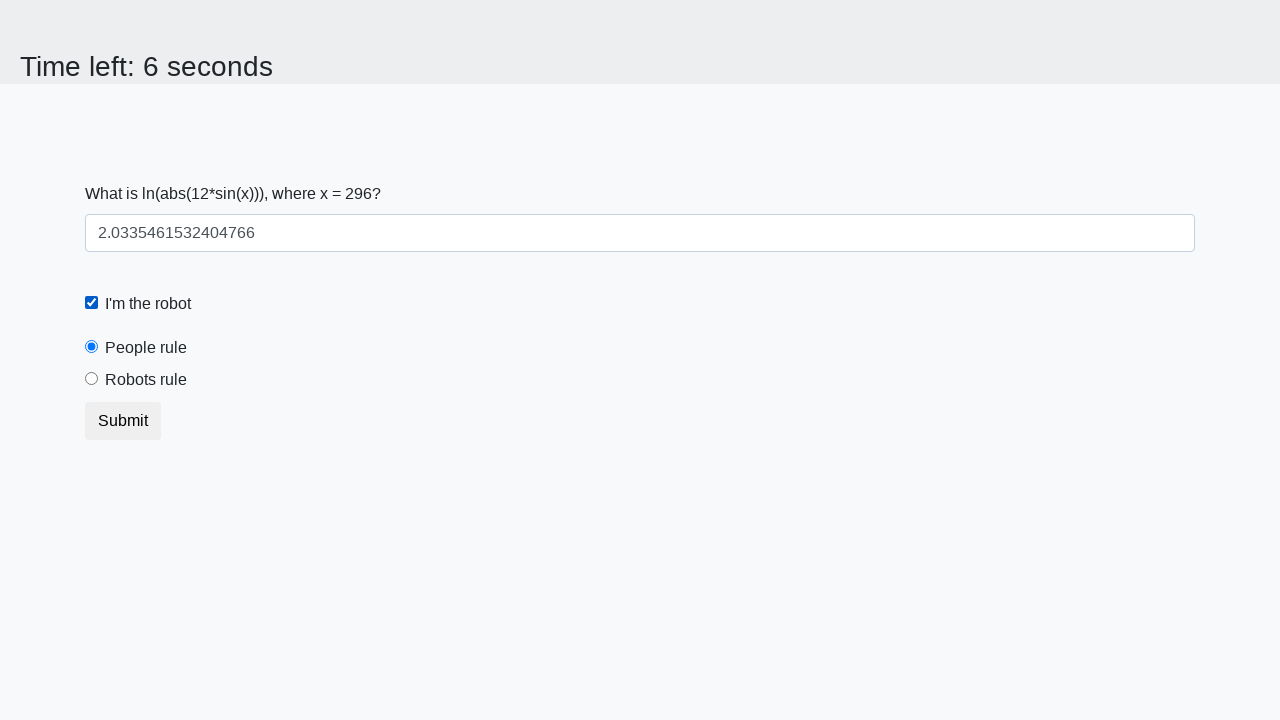

Clicked the robots rule radio button at (92, 379) on #robotsRule
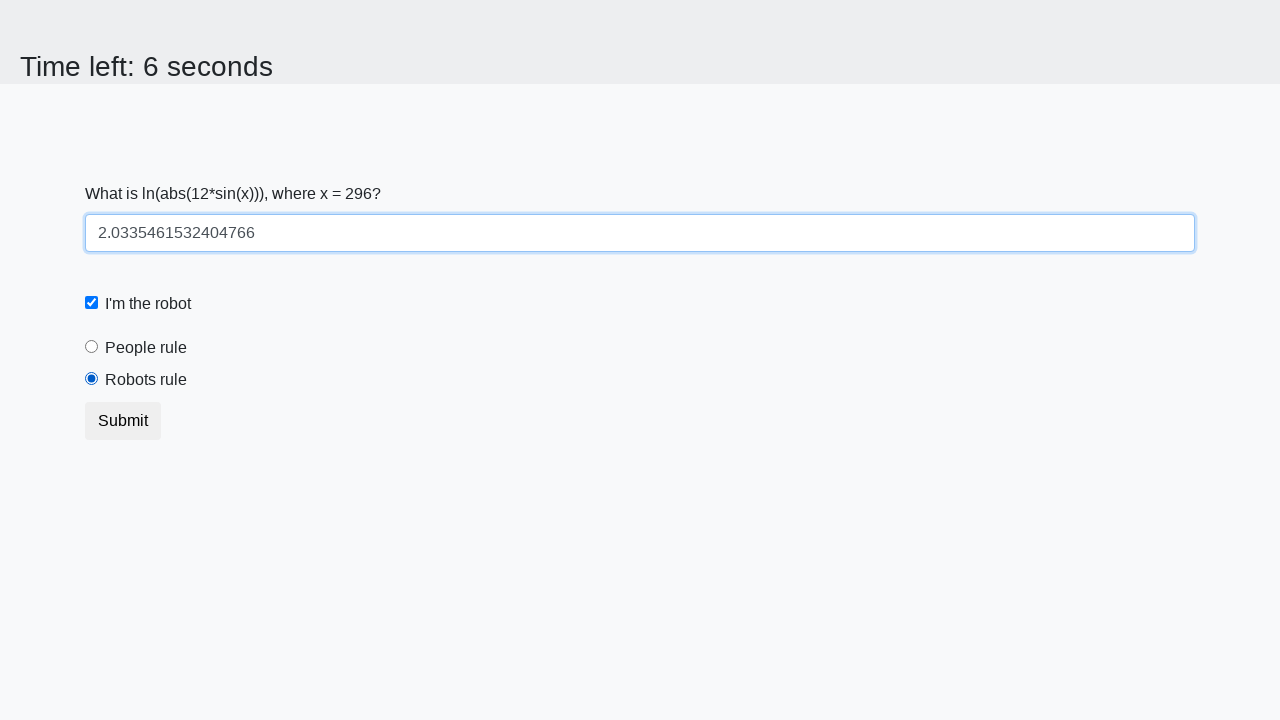

Submitted the form by clicking the submit button at (123, 421) on body > div > form > button
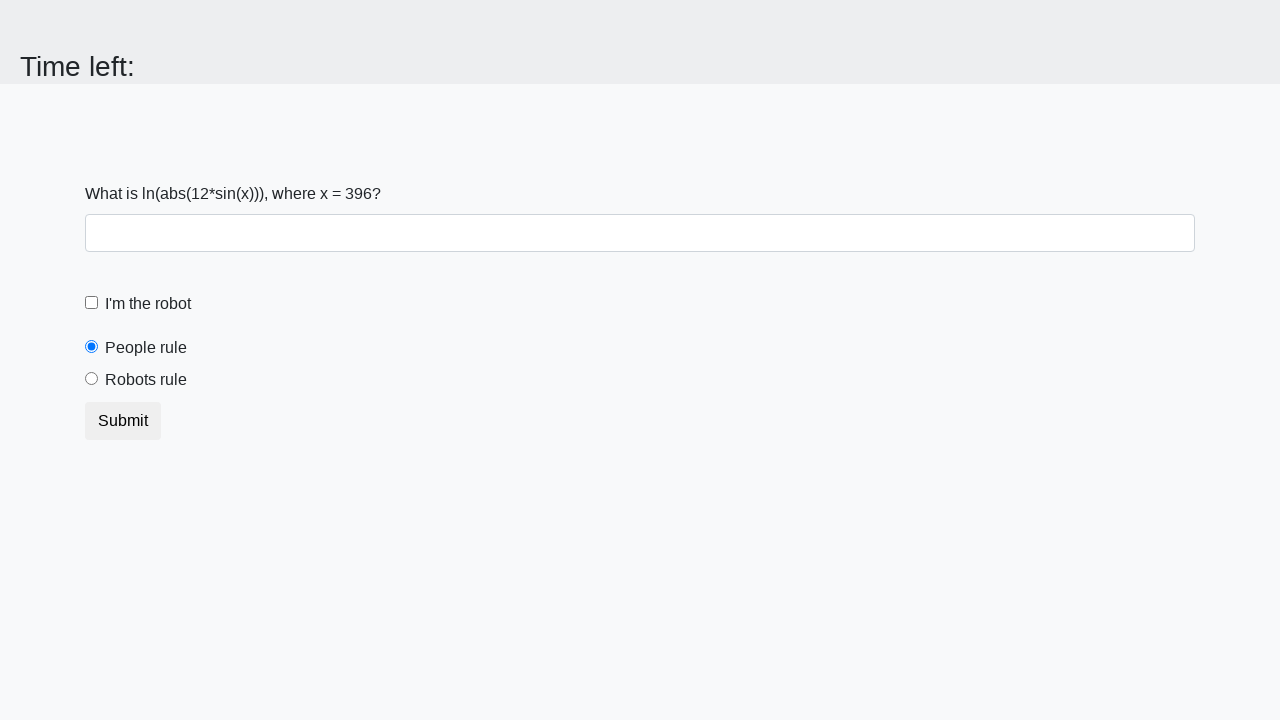

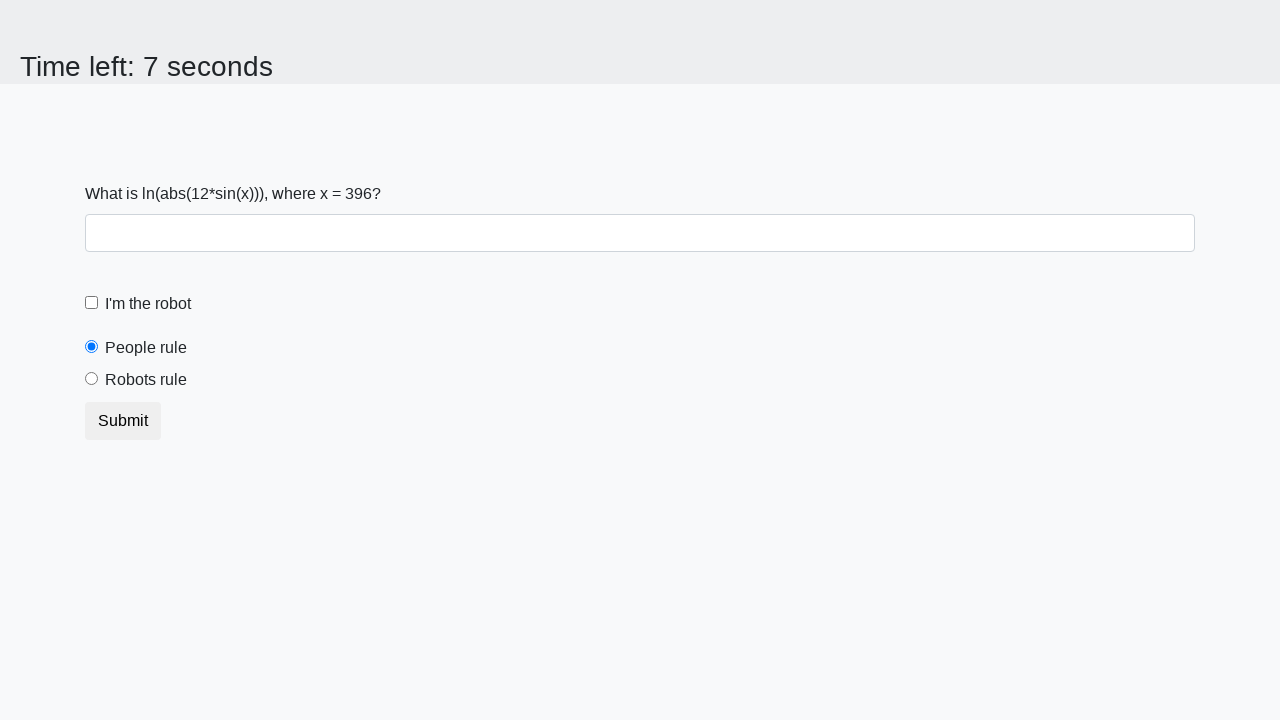